Tests window handling functionality by clicking a Privacy link that opens a new window, then switching to the child window to verify navigation between multiple browser windows.

Starting URL: http://gmail.com

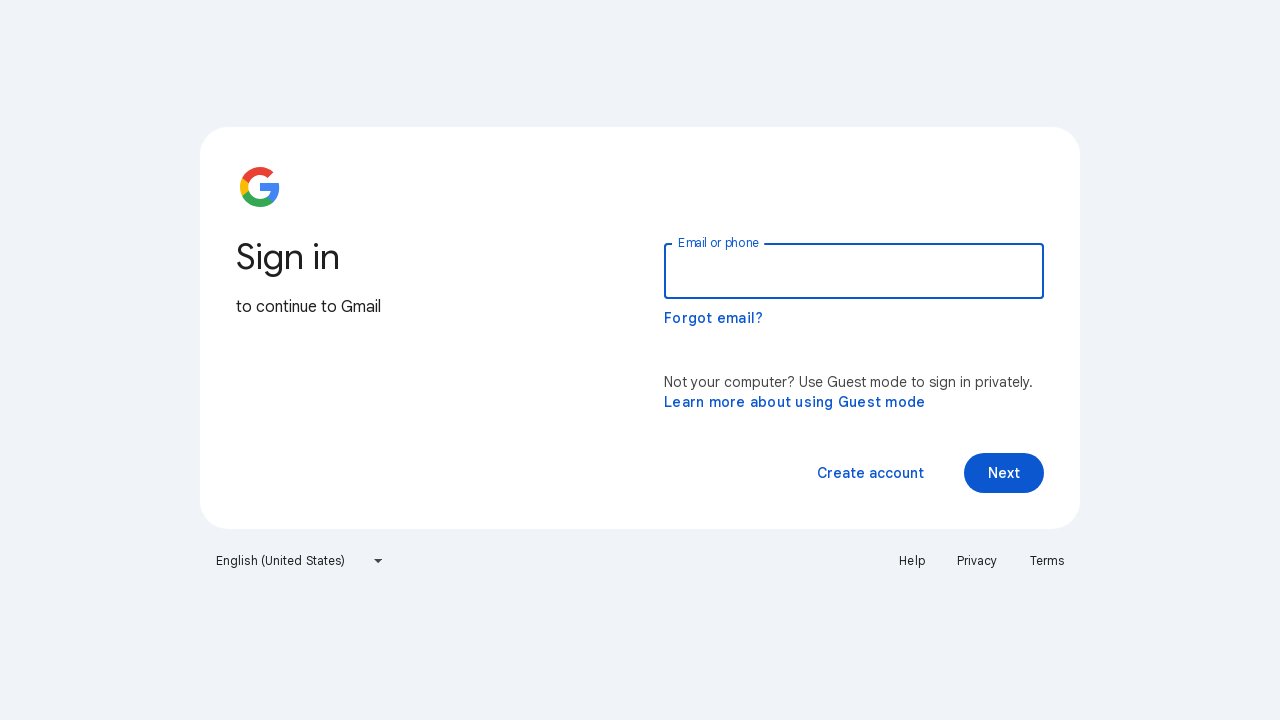

Clicked Privacy link which opened a new window at (977, 561) on text=Privacy
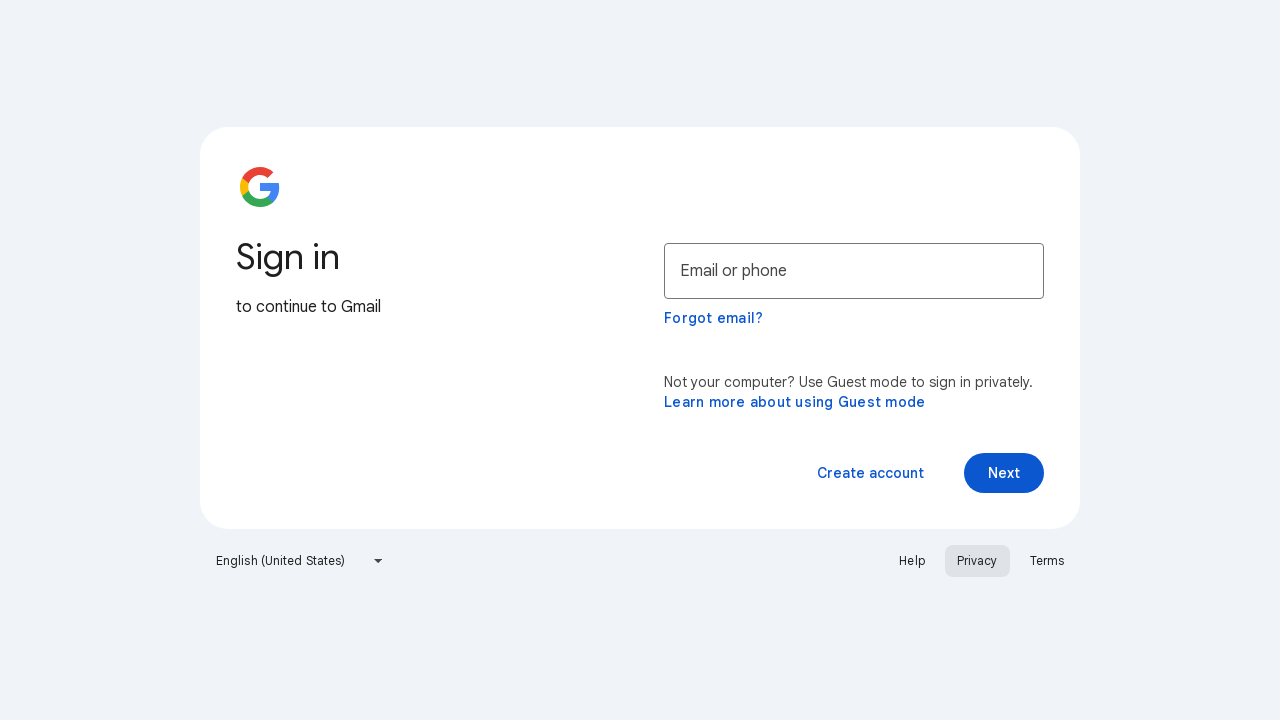

Captured new child window/page object
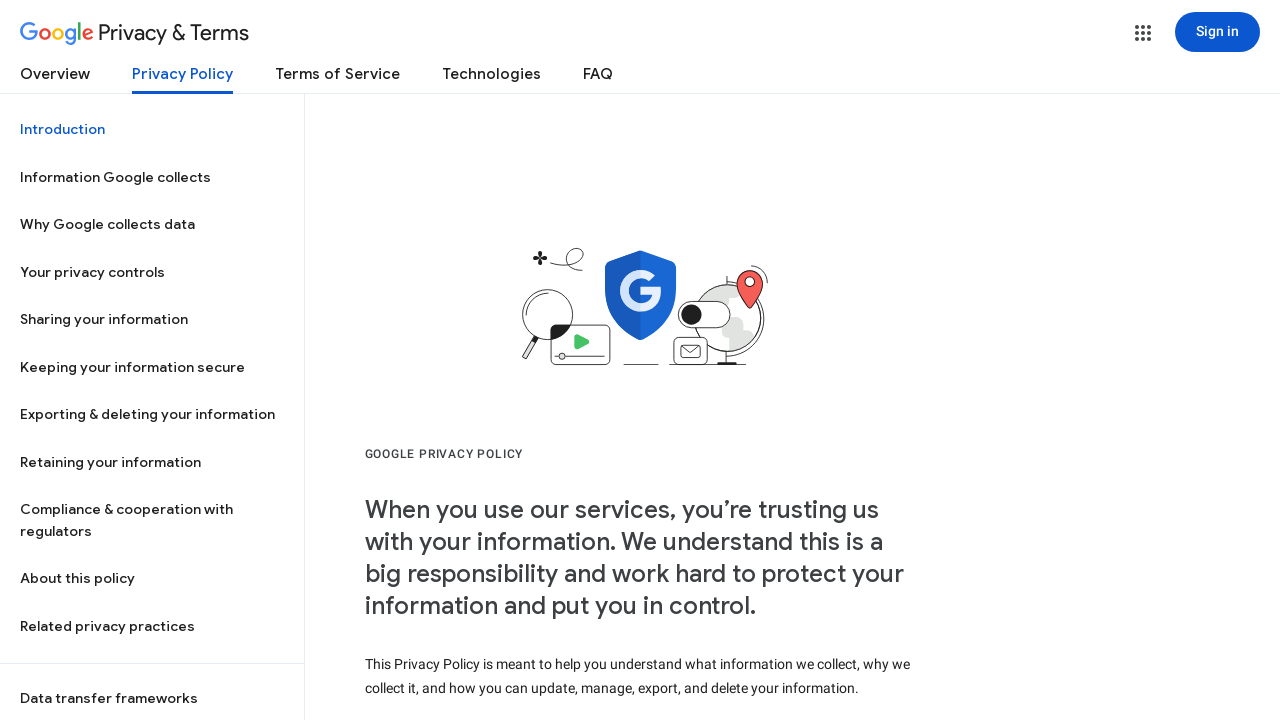

New window finished loading
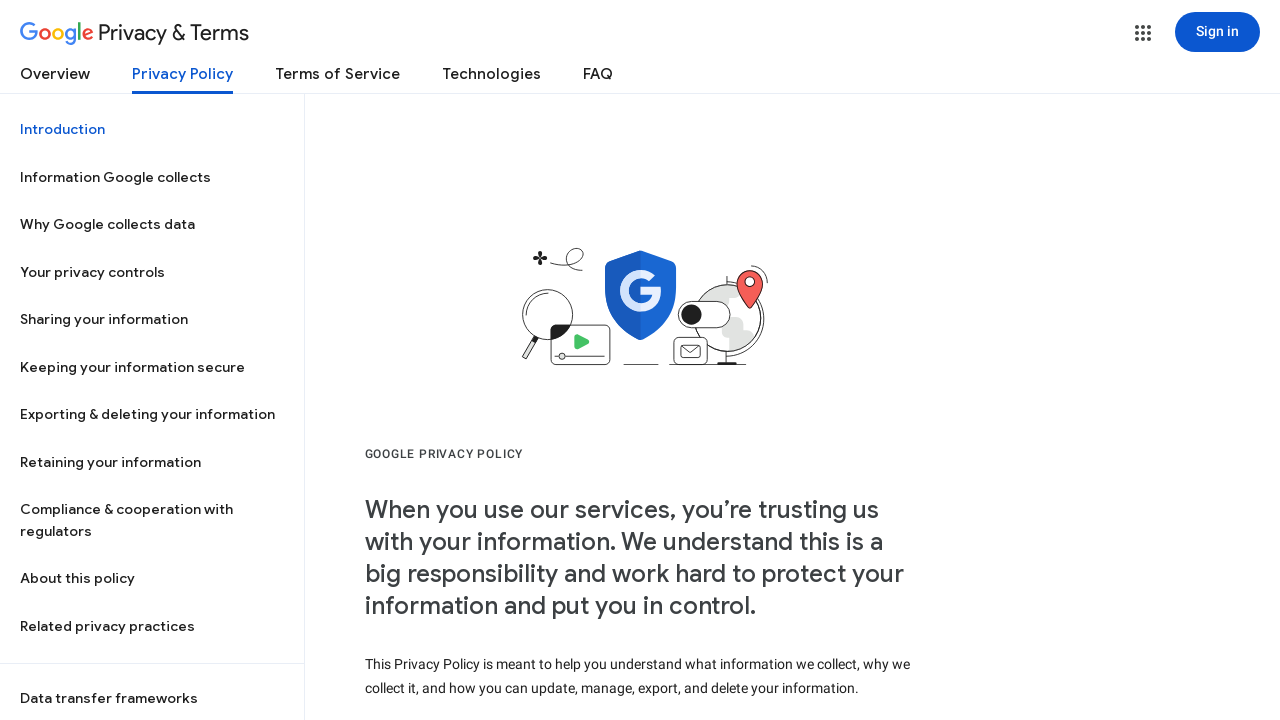

Retrieved new window title: Privacy Policy – Privacy & Terms – Google
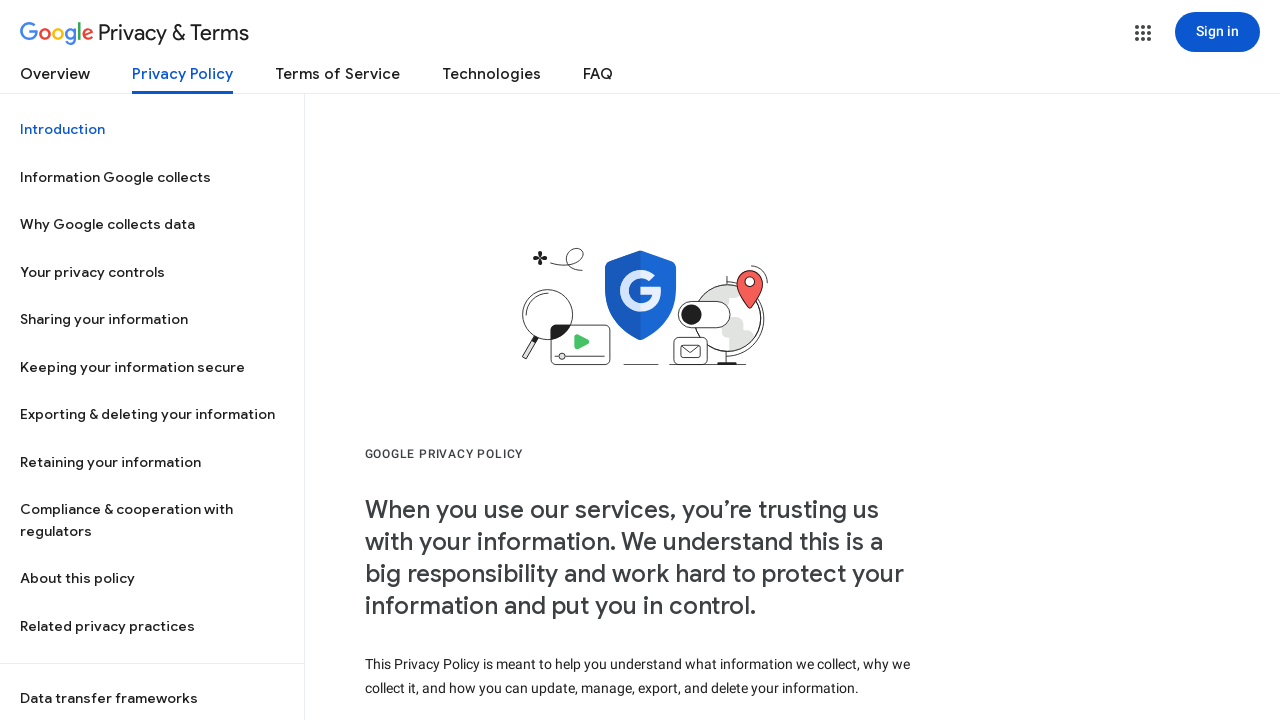

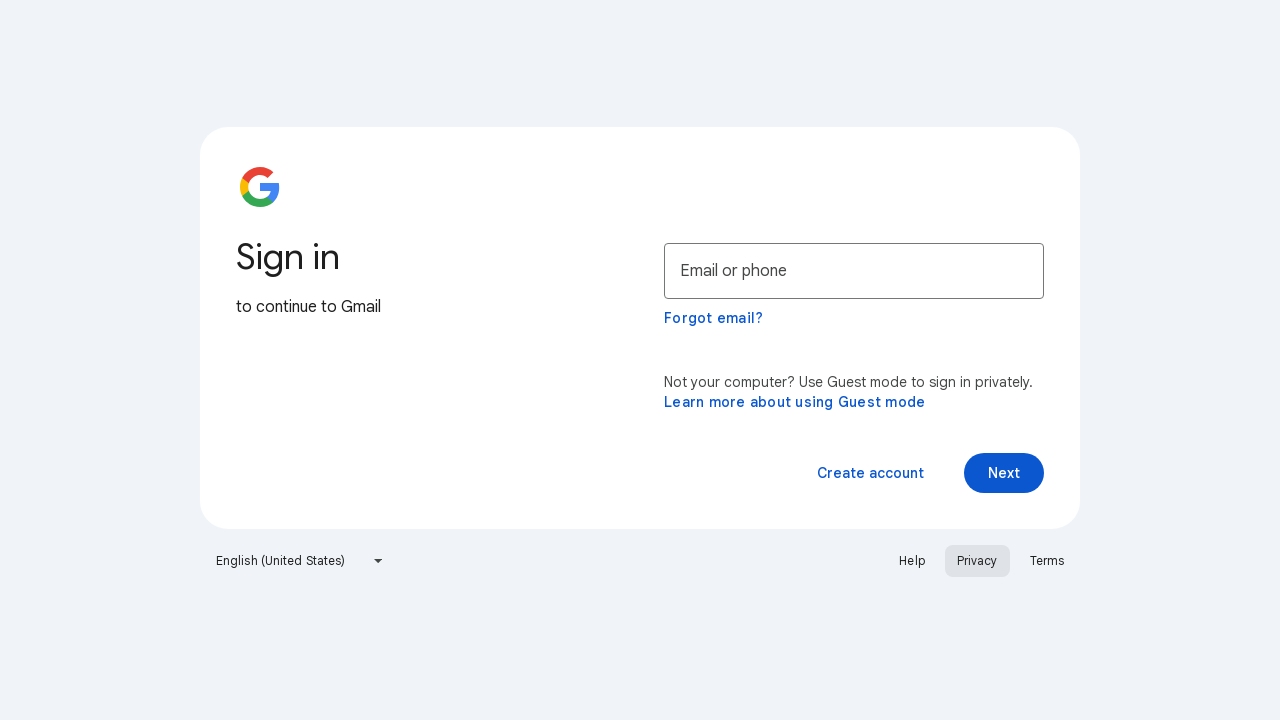